Tests GitHub username search functionality by filling in a username and clicking the search button

Starting URL: https://letcode.in/elements

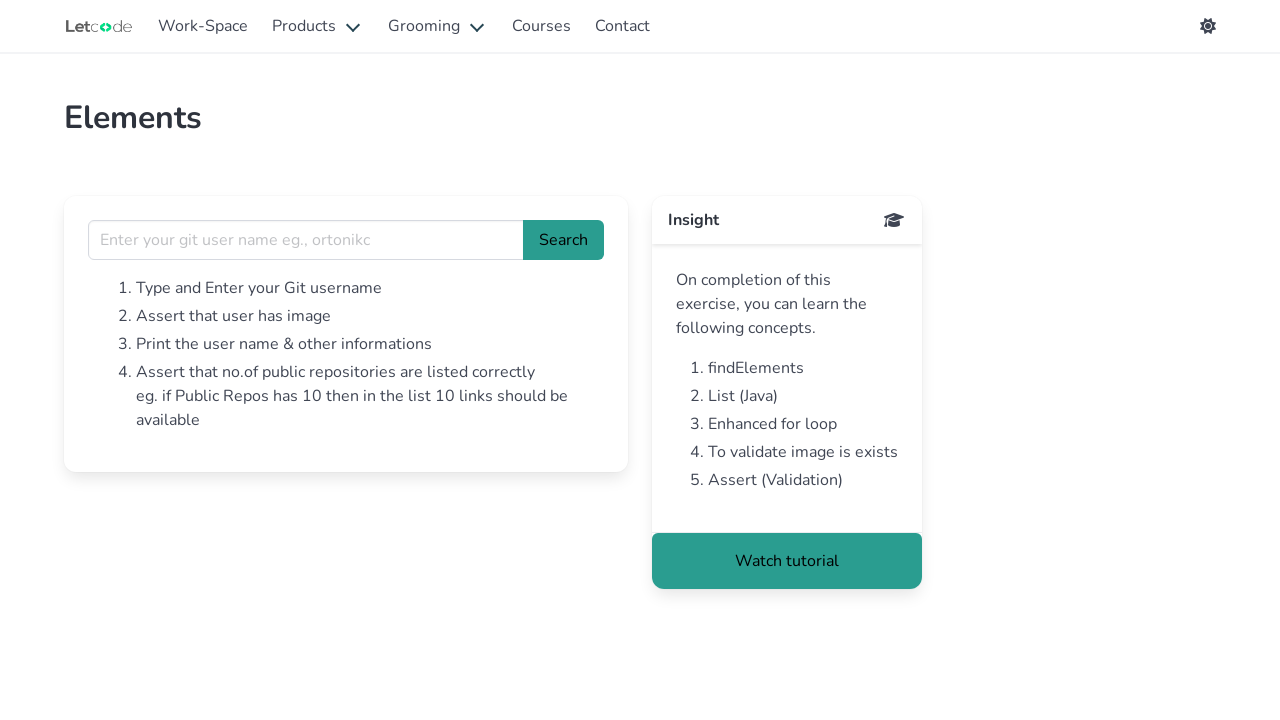

Filled username field with 'torvalds' on input[name='username']
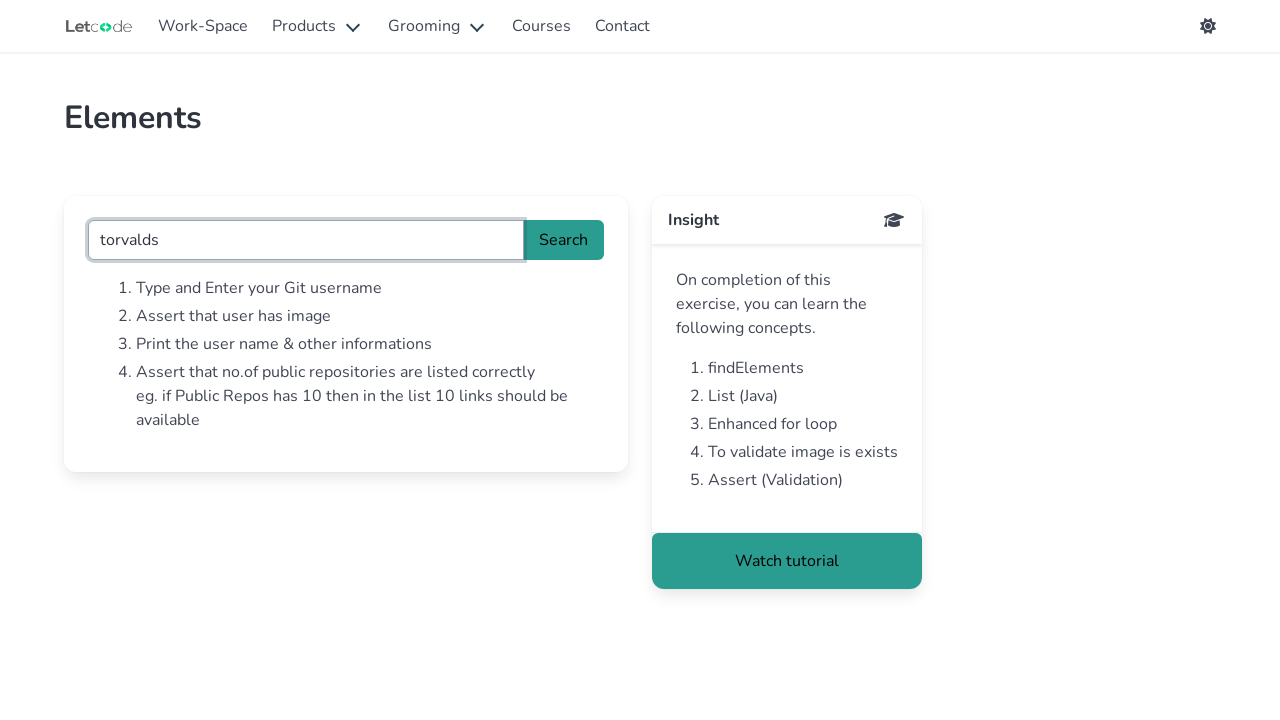

Clicked Search button to search for GitHub username at (564, 240) on text=Search
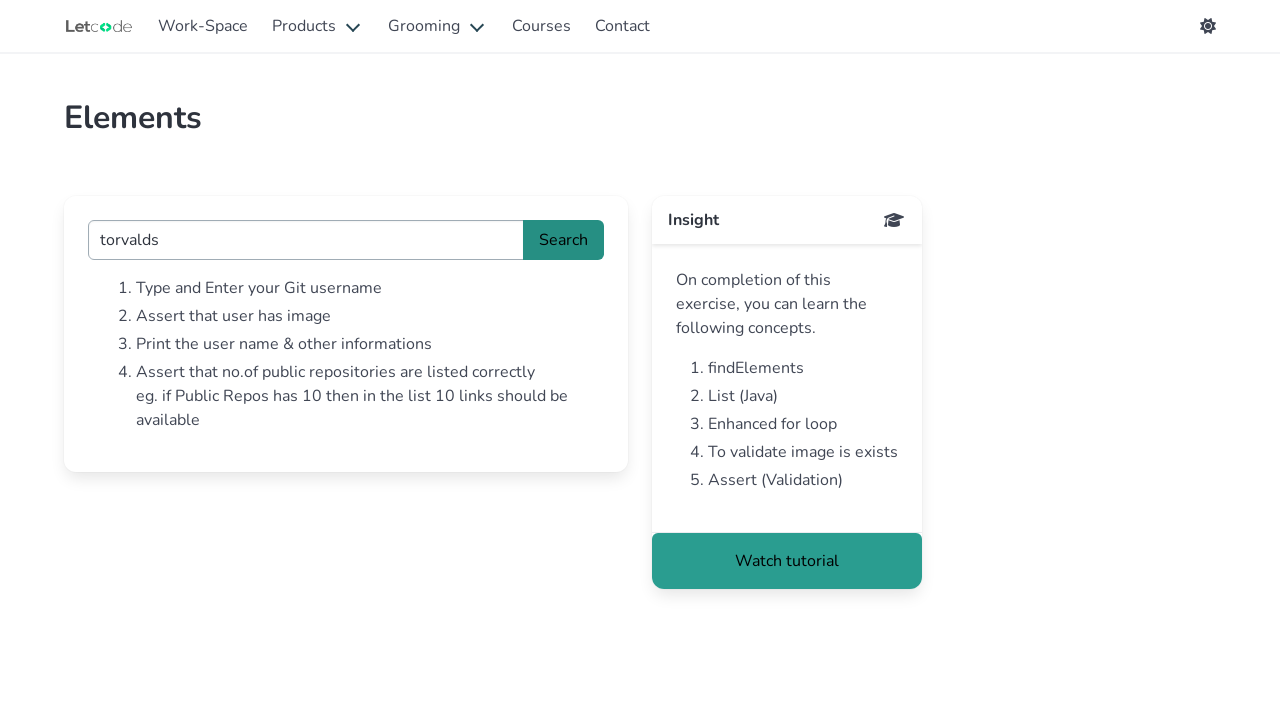

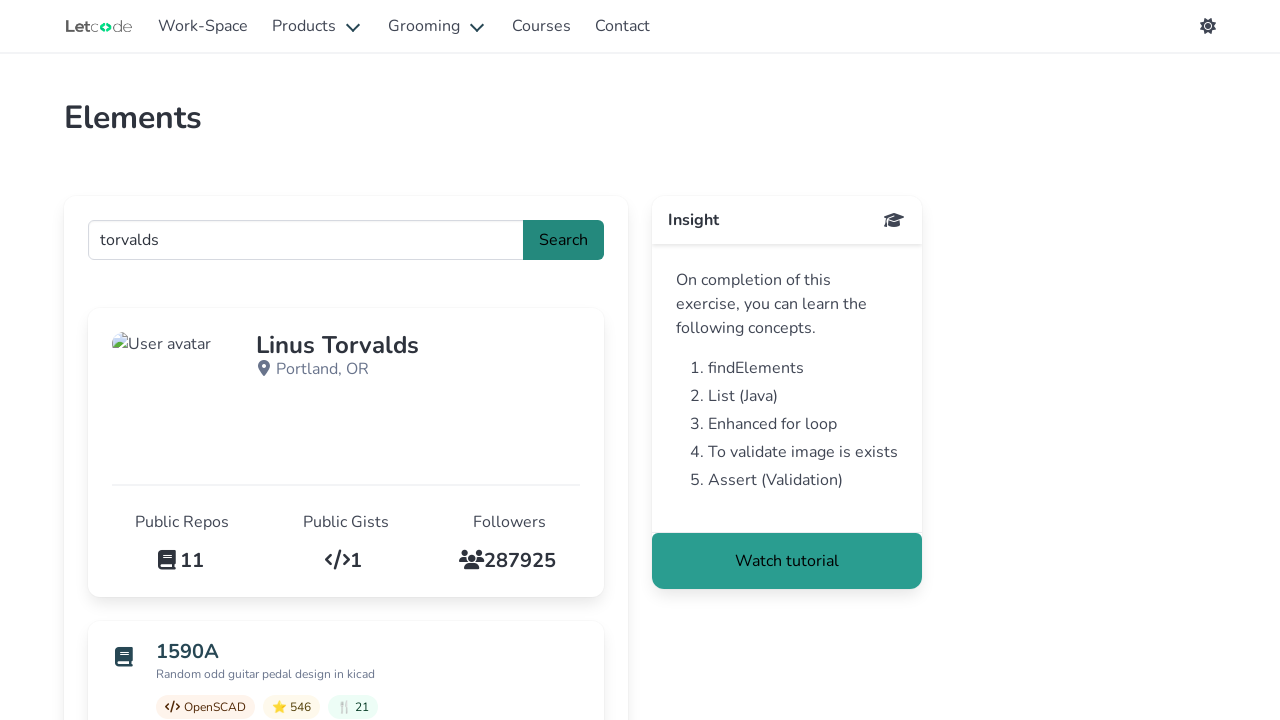